Tests opening multiple footer links in new tabs and switching between browser windows/tabs to verify navigation works correctly.

Starting URL: http://qaclickacademy.com/practice.php

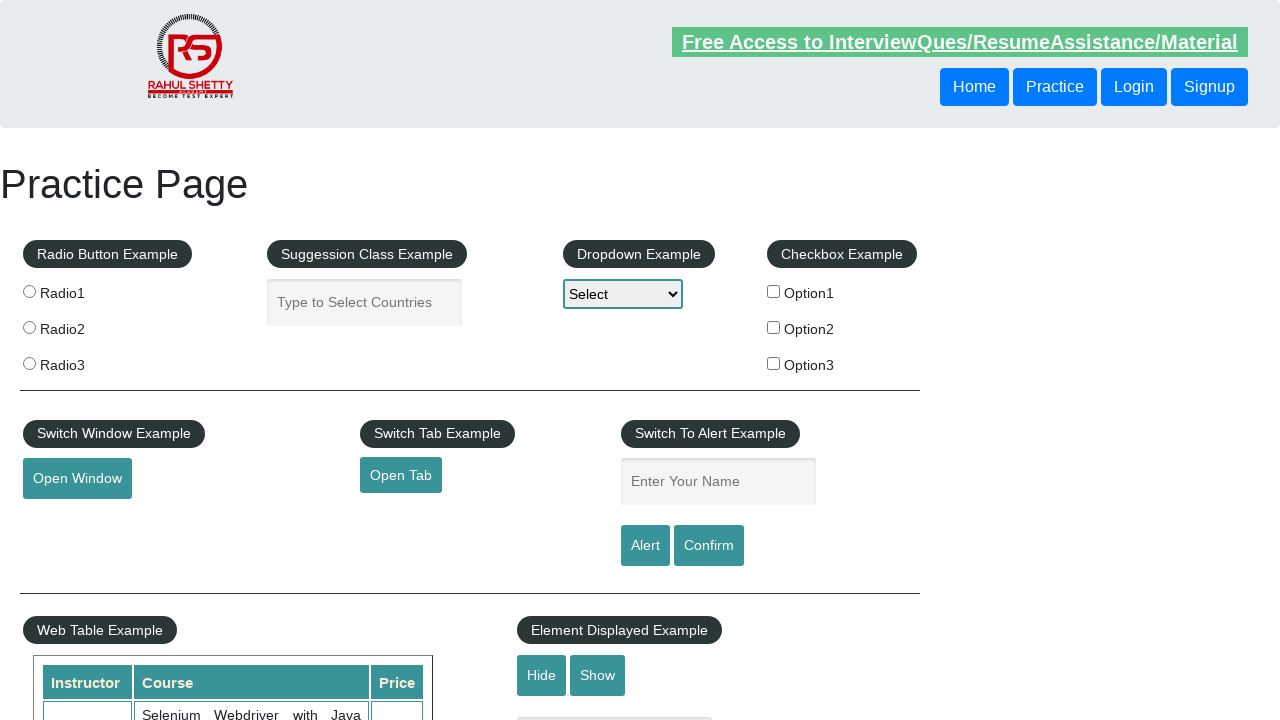

Waited for footer section (div#gf-BIG) to load
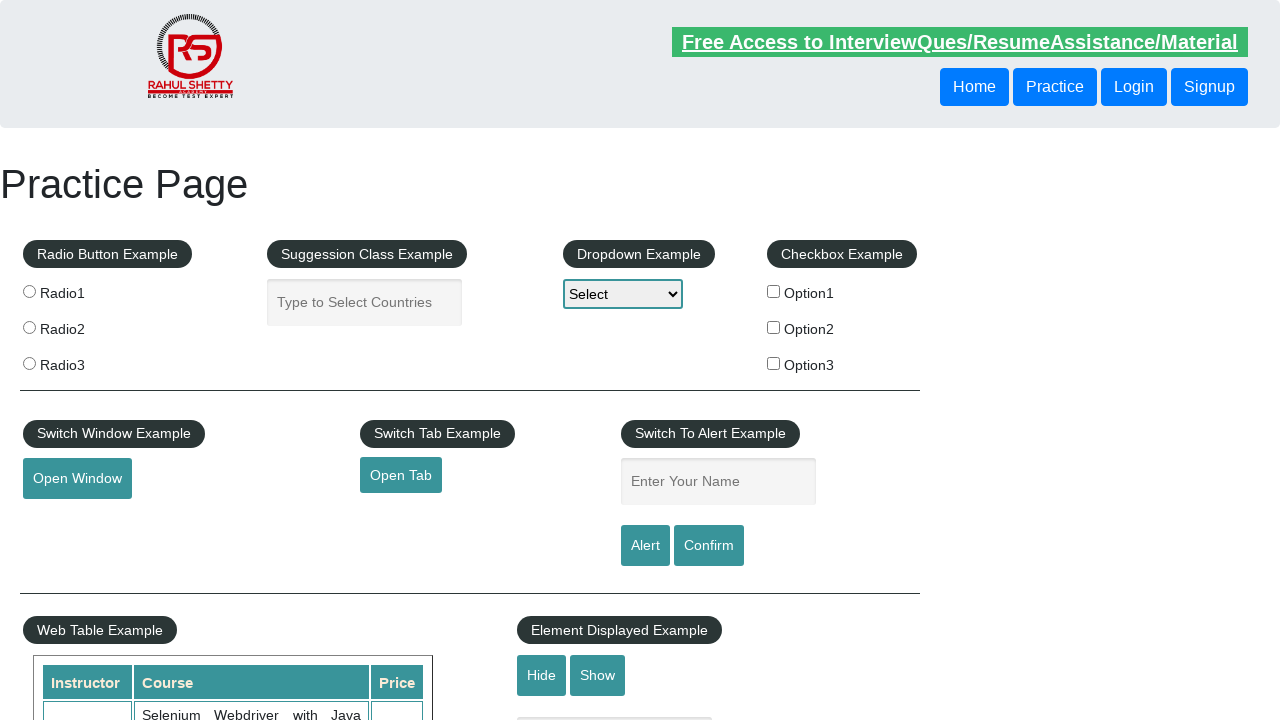

Located first column of footer links
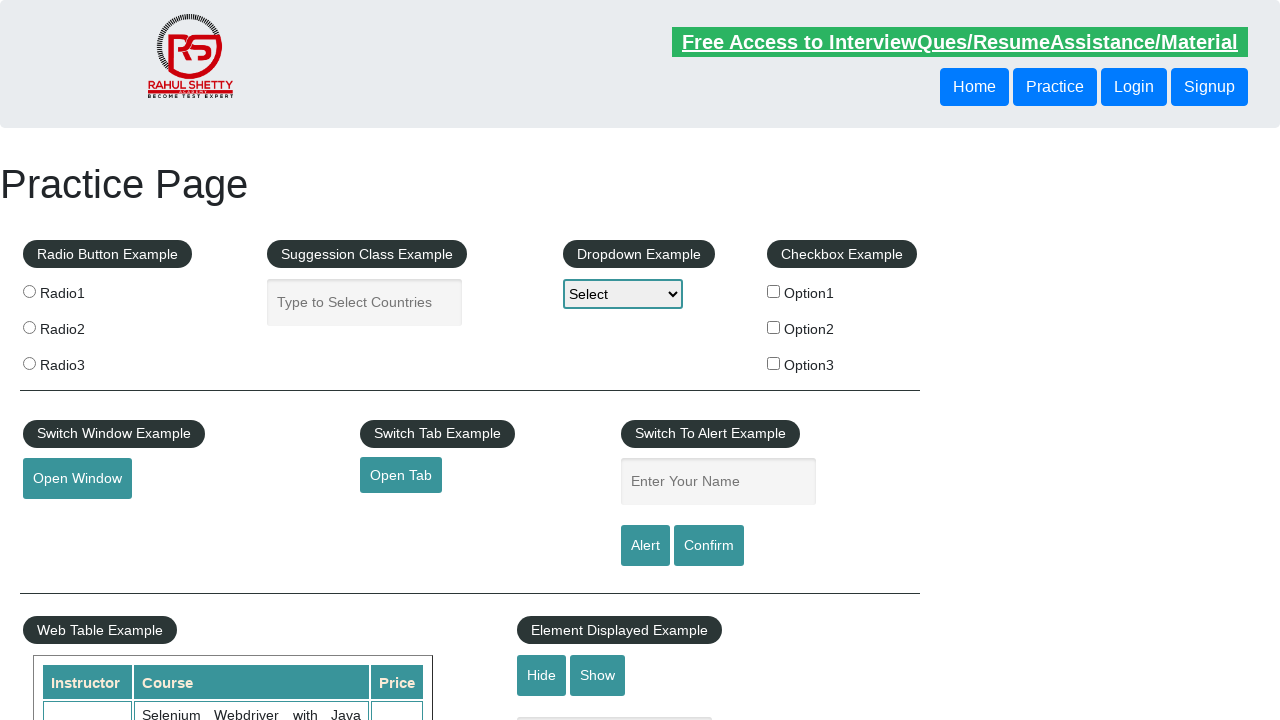

Located all anchor tags in first footer column
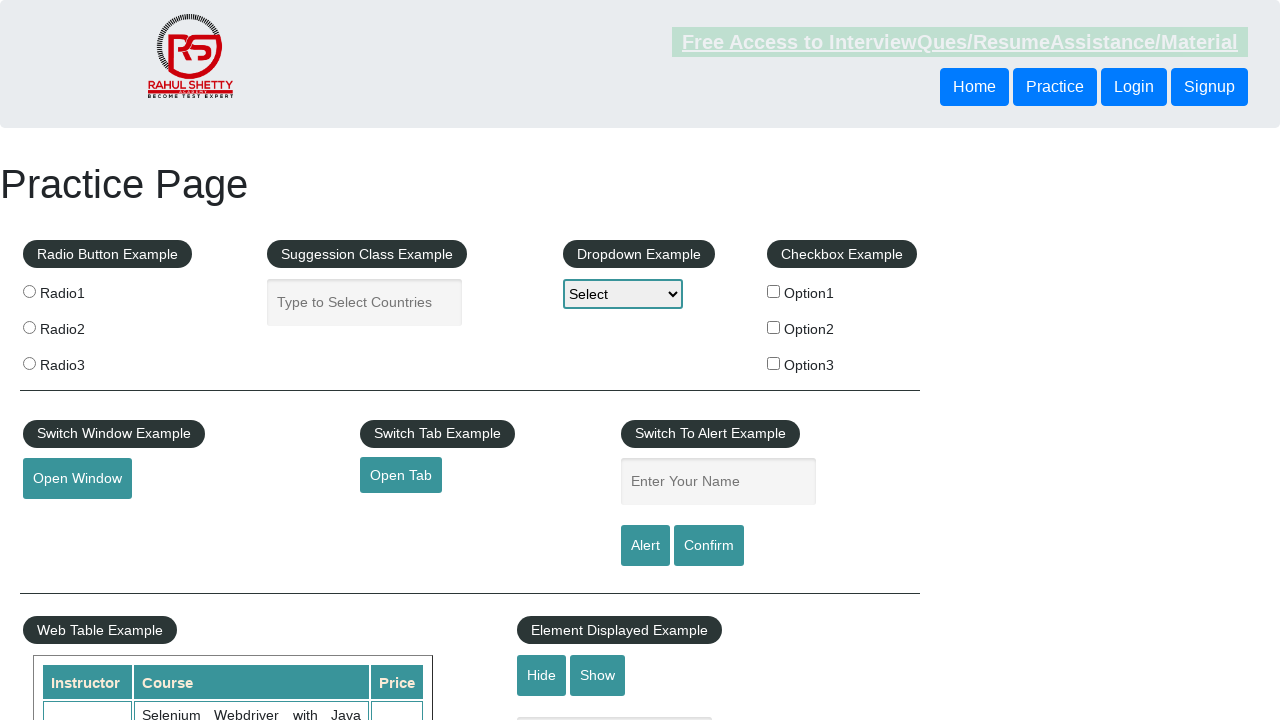

Counted 5 links in first footer column
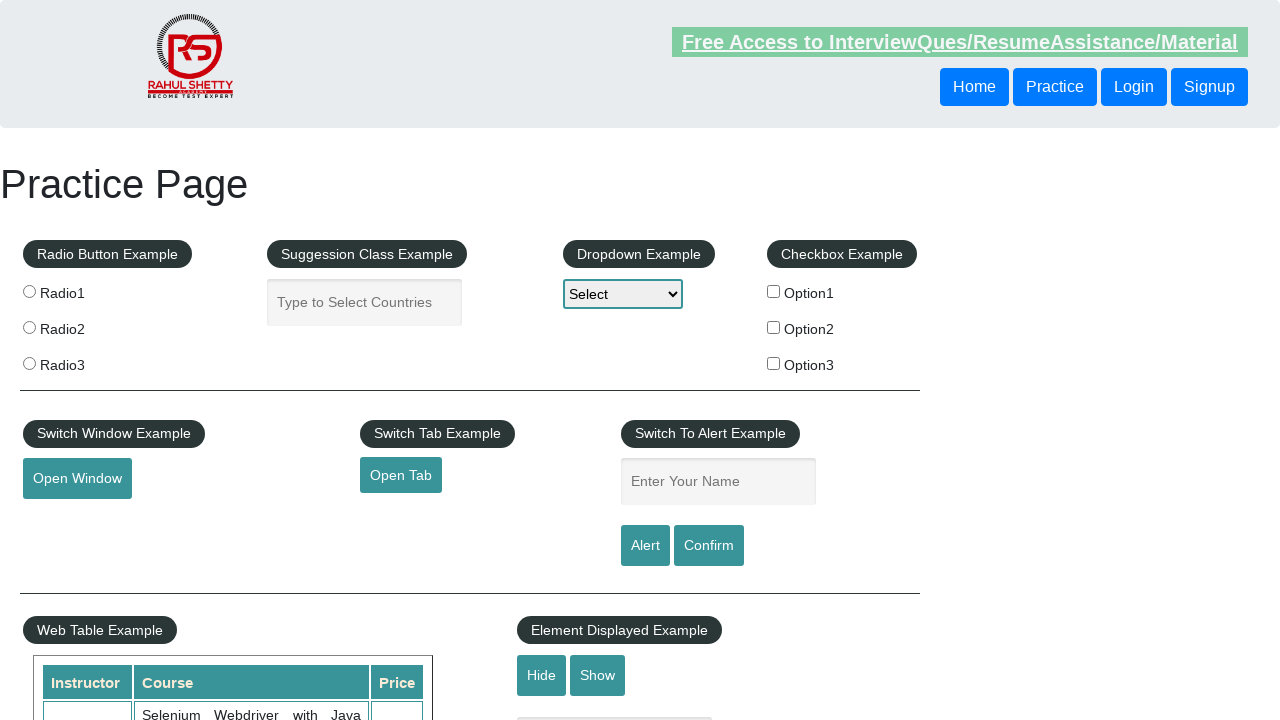

Set max links to open as 3
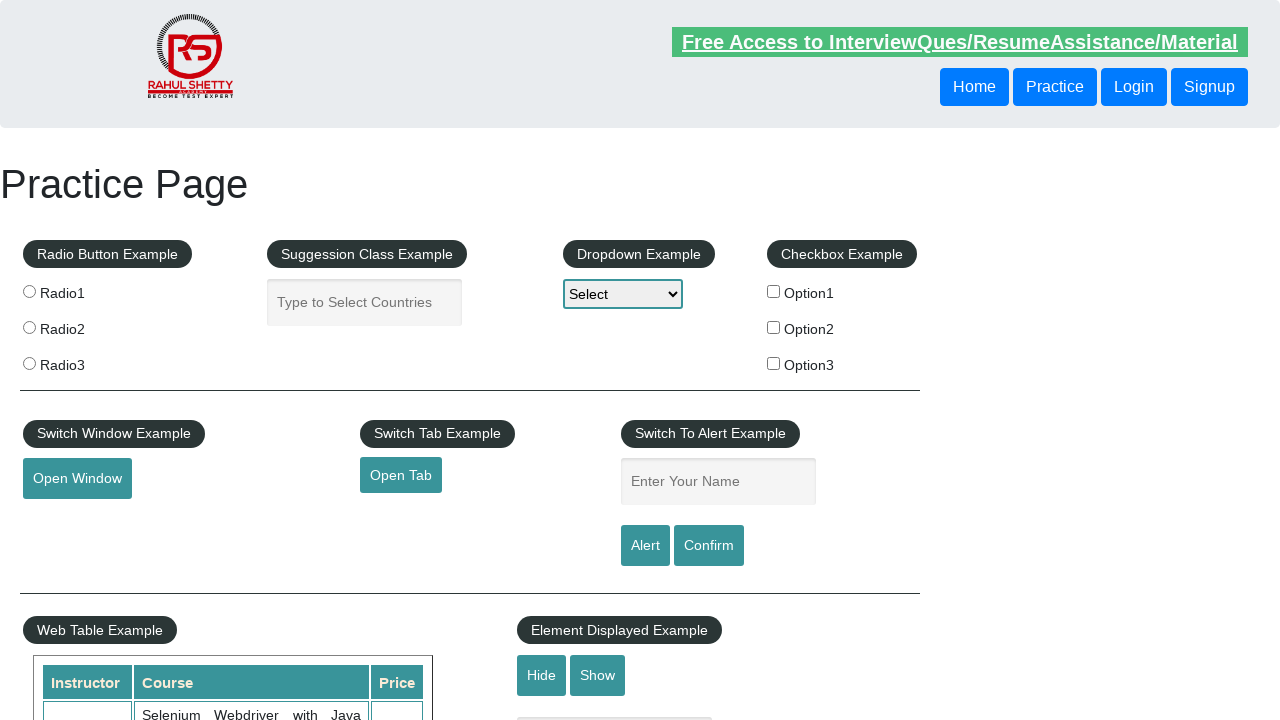

Opened footer link #1 in new tab using Ctrl+Click at (68, 520) on (//div[@id='gf-BIG']//ul)[1] >> a >> nth=1
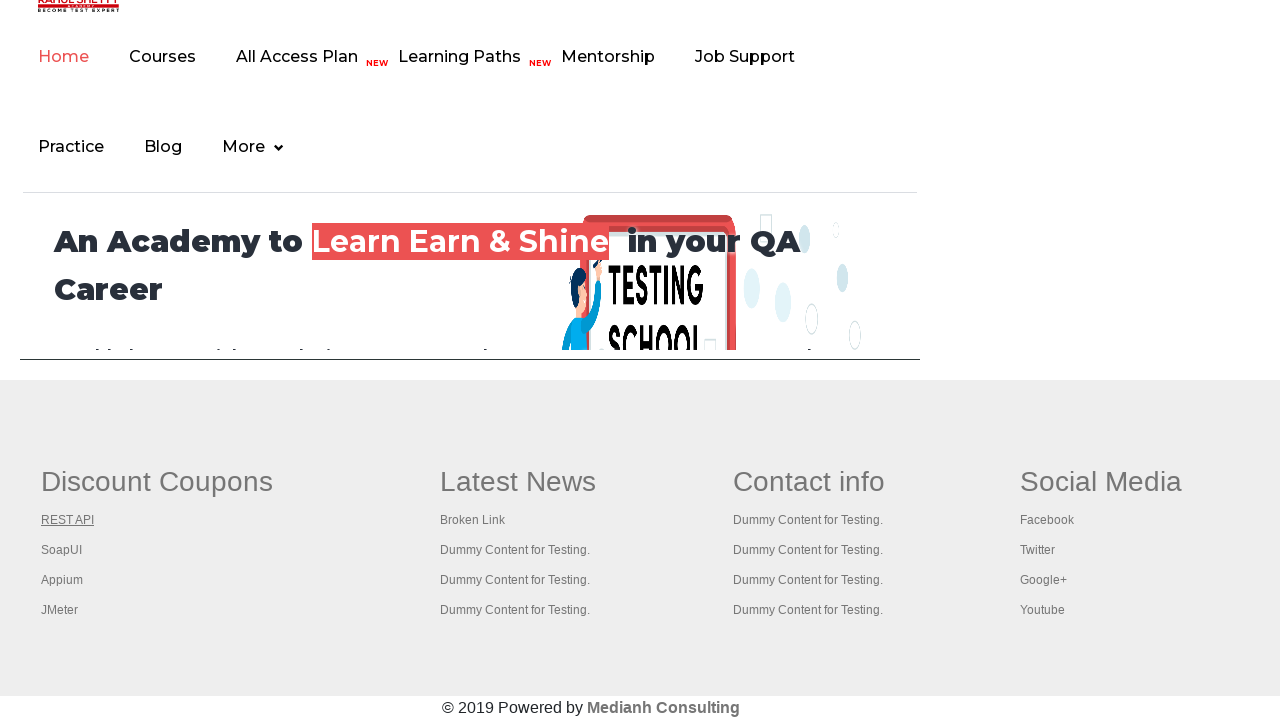

Waited 1000ms for link #1 to load
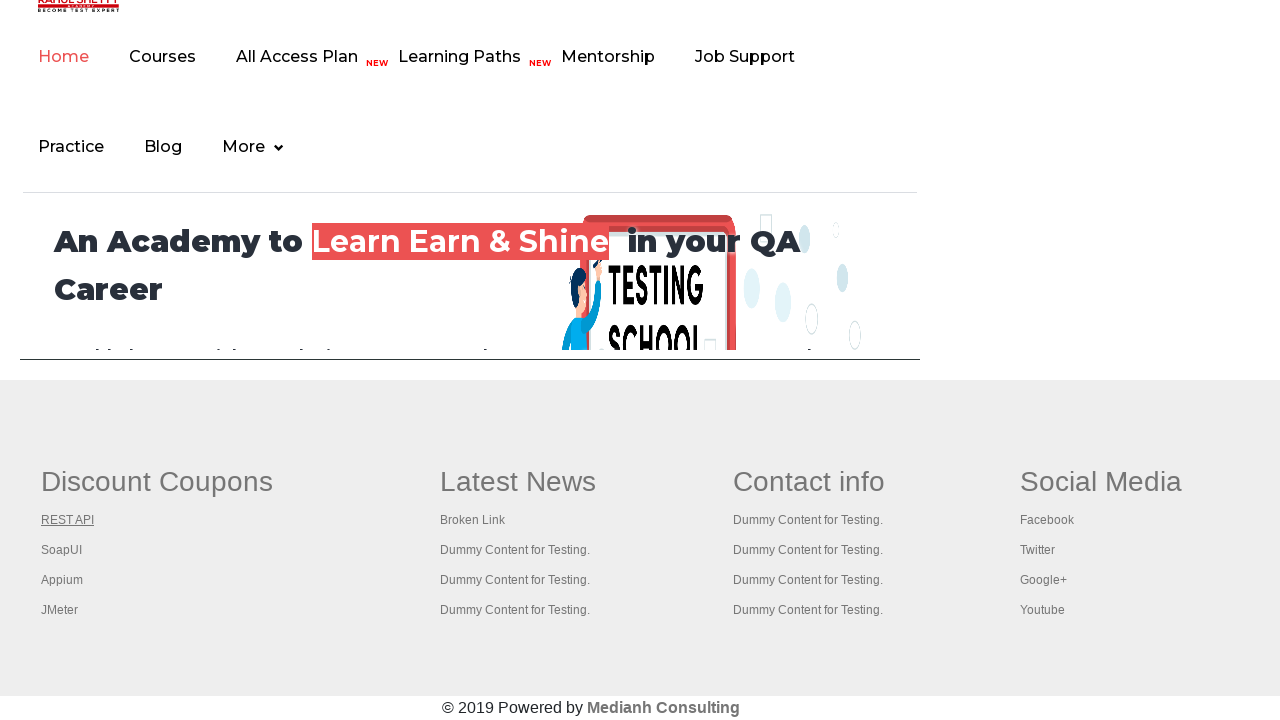

Opened footer link #2 in new tab using Ctrl+Click at (62, 550) on (//div[@id='gf-BIG']//ul)[1] >> a >> nth=2
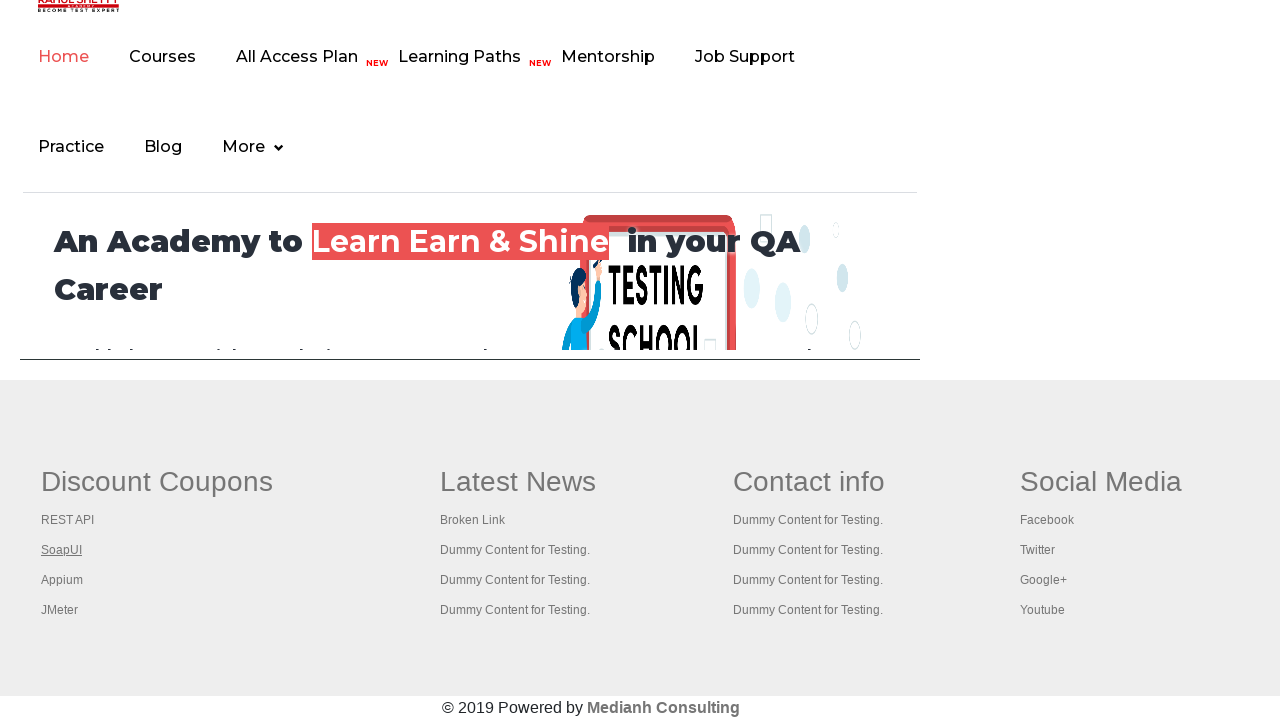

Waited 1000ms for link #2 to load
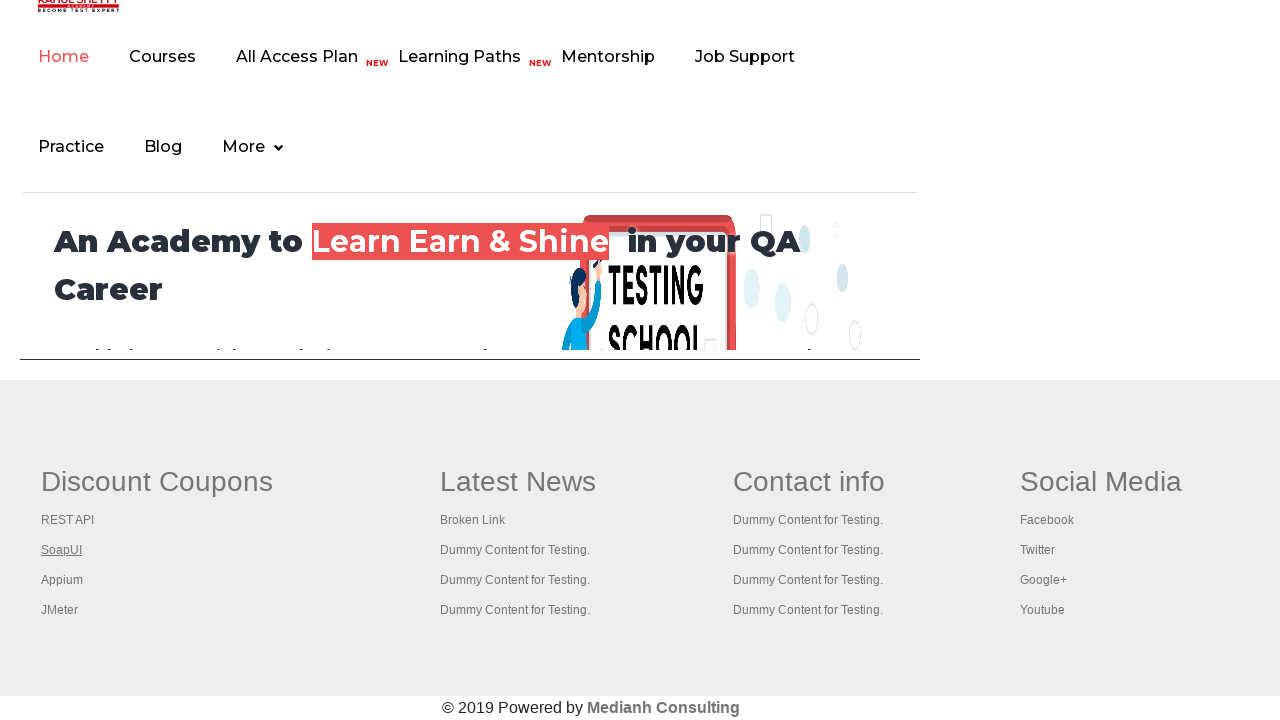

Retrieved all browser pages (3 total)
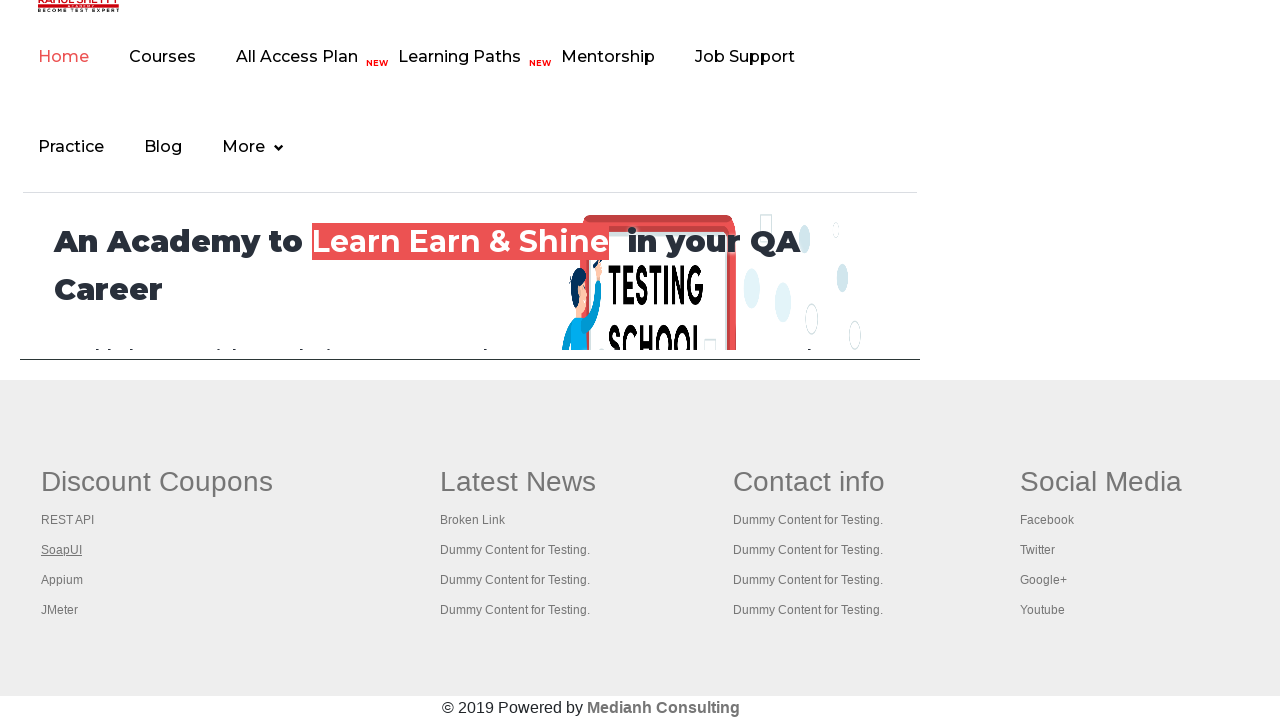

Brought a browser tab to front
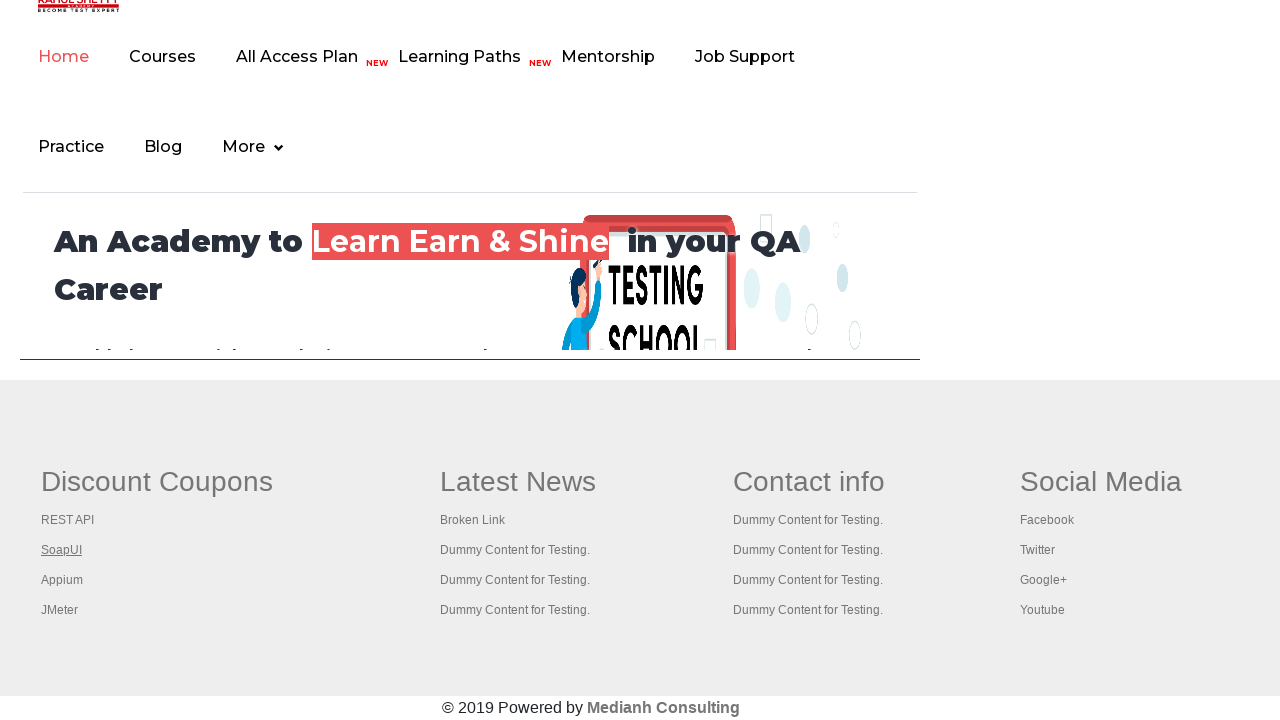

Waited for opened tab to reach domcontentloaded state
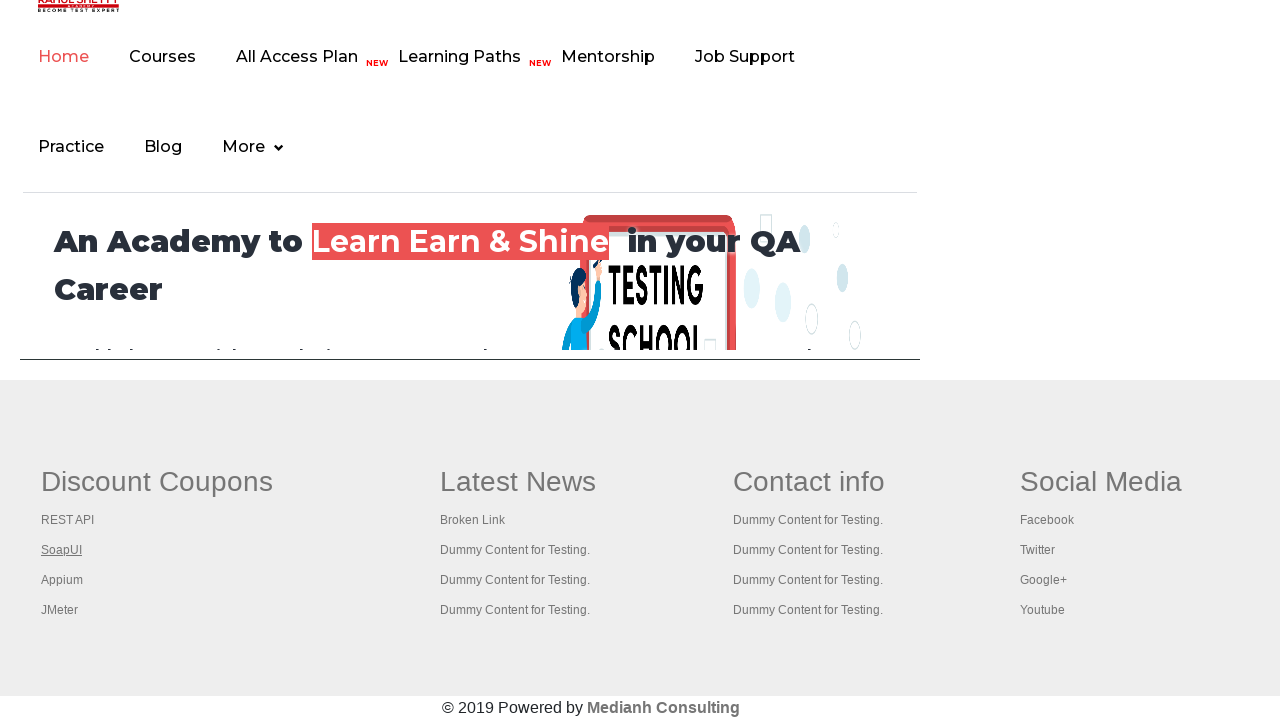

Brought a browser tab to front
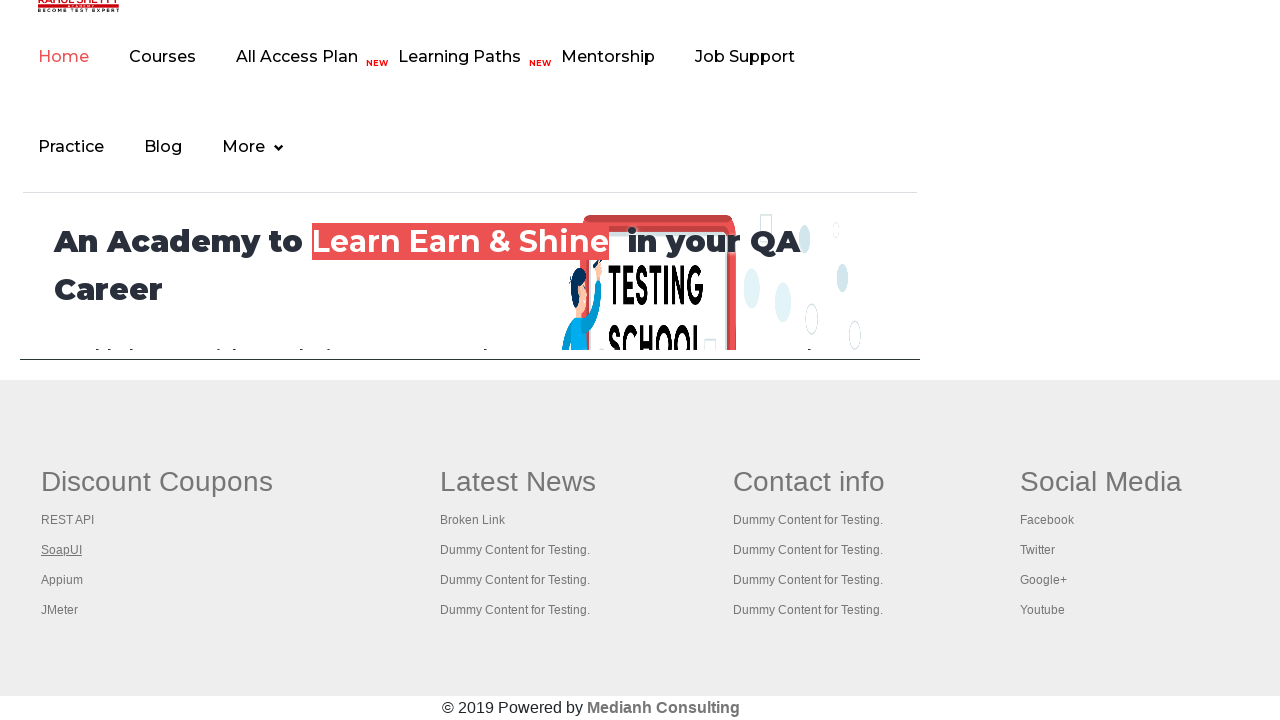

Waited for opened tab to reach domcontentloaded state
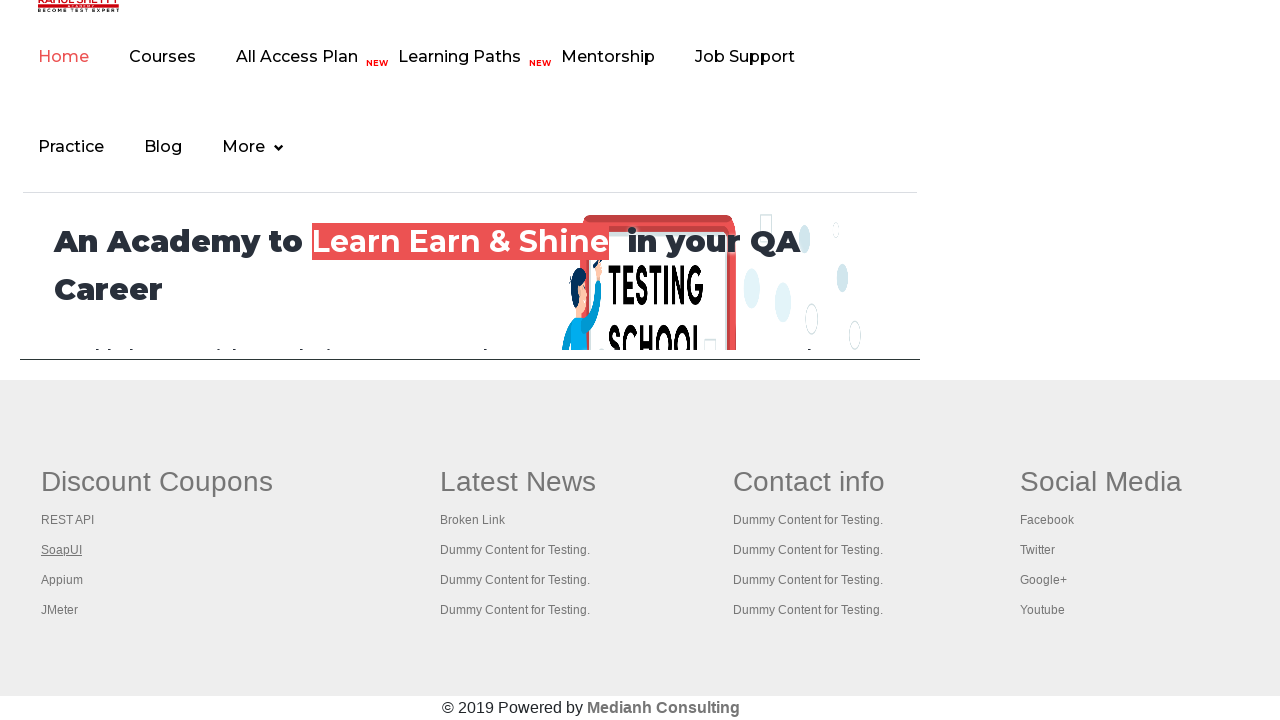

Brought a browser tab to front
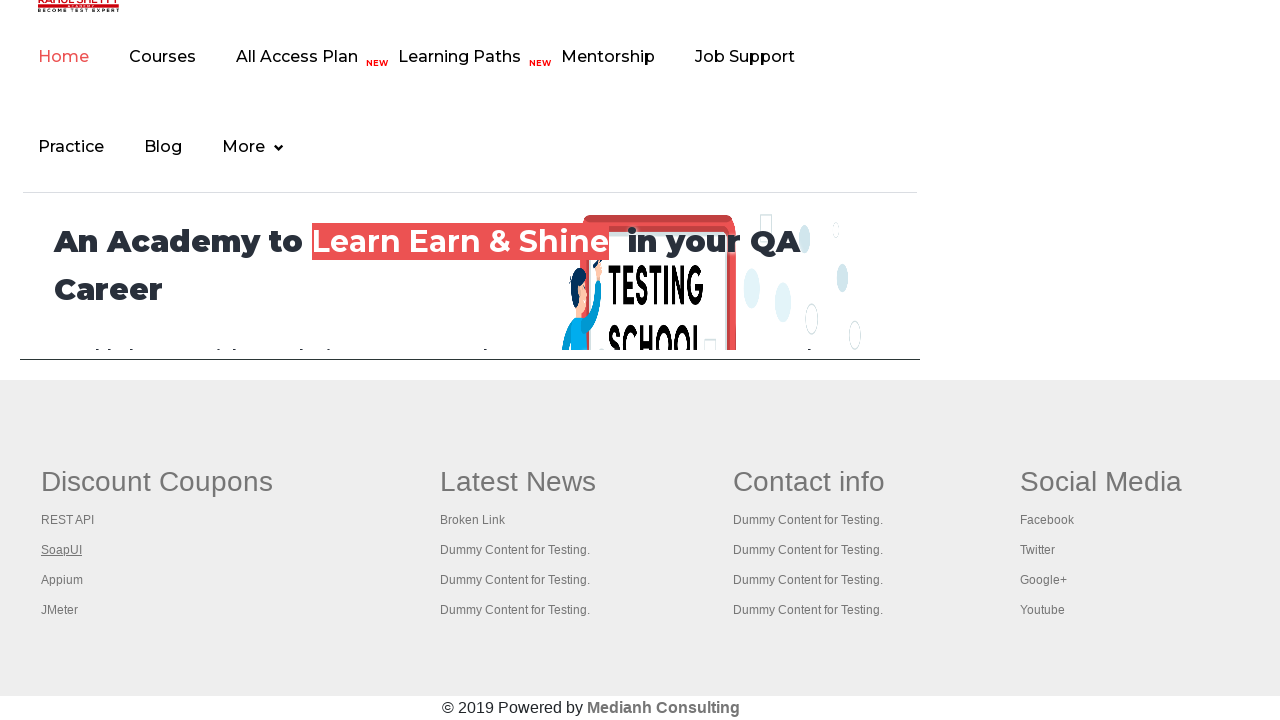

Waited for opened tab to reach domcontentloaded state
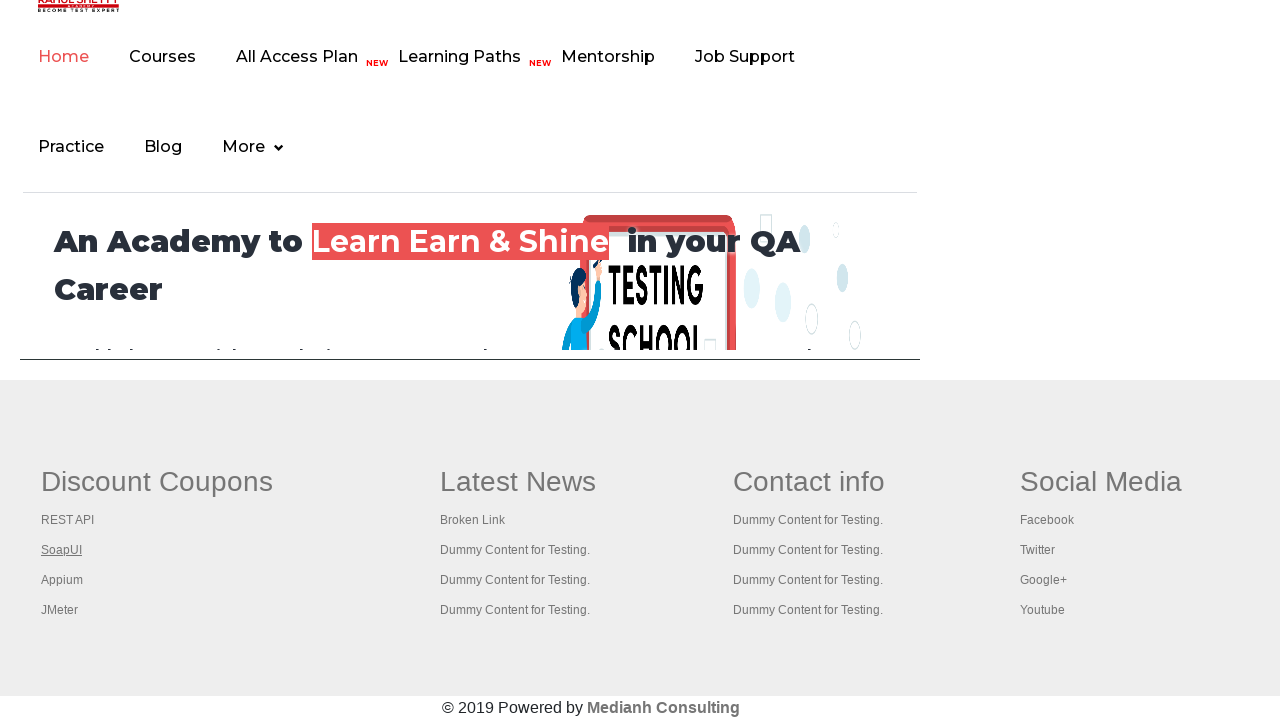

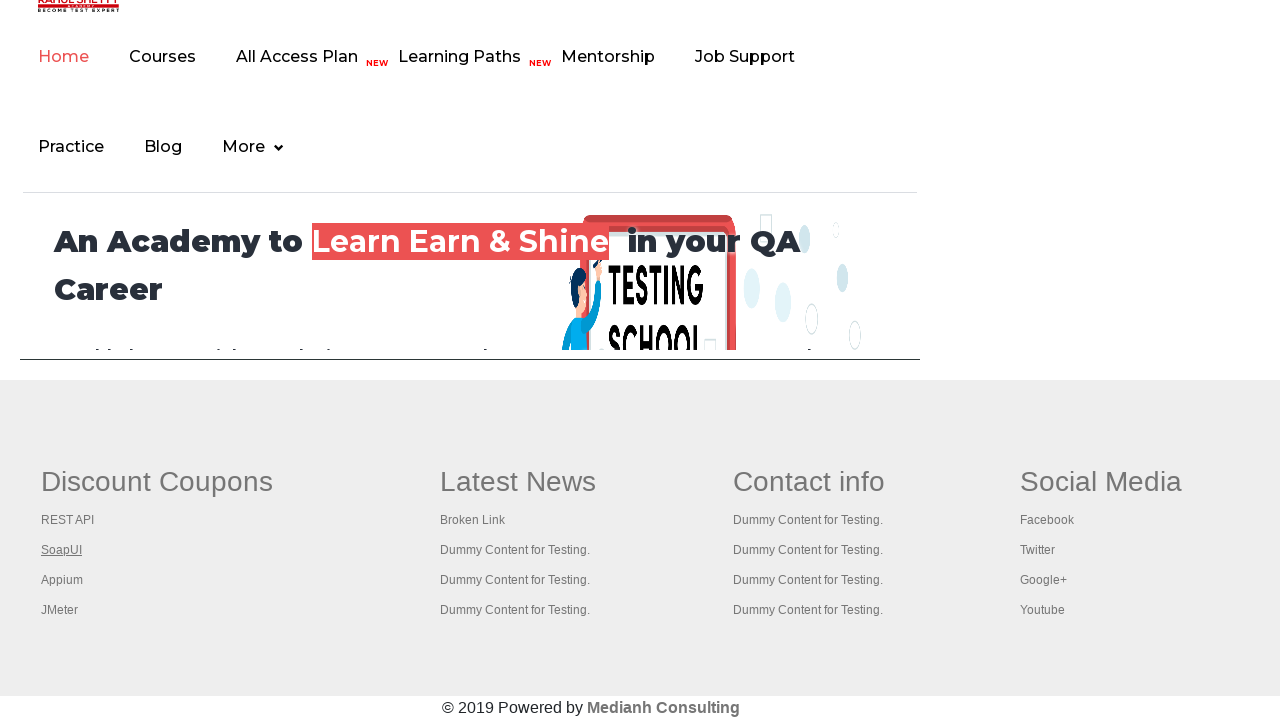